Tests navigation to the Signup/Login page by clicking the link in the navbar. This only navigates to the page without performing actual authentication.

Starting URL: https://automationexercise.com/

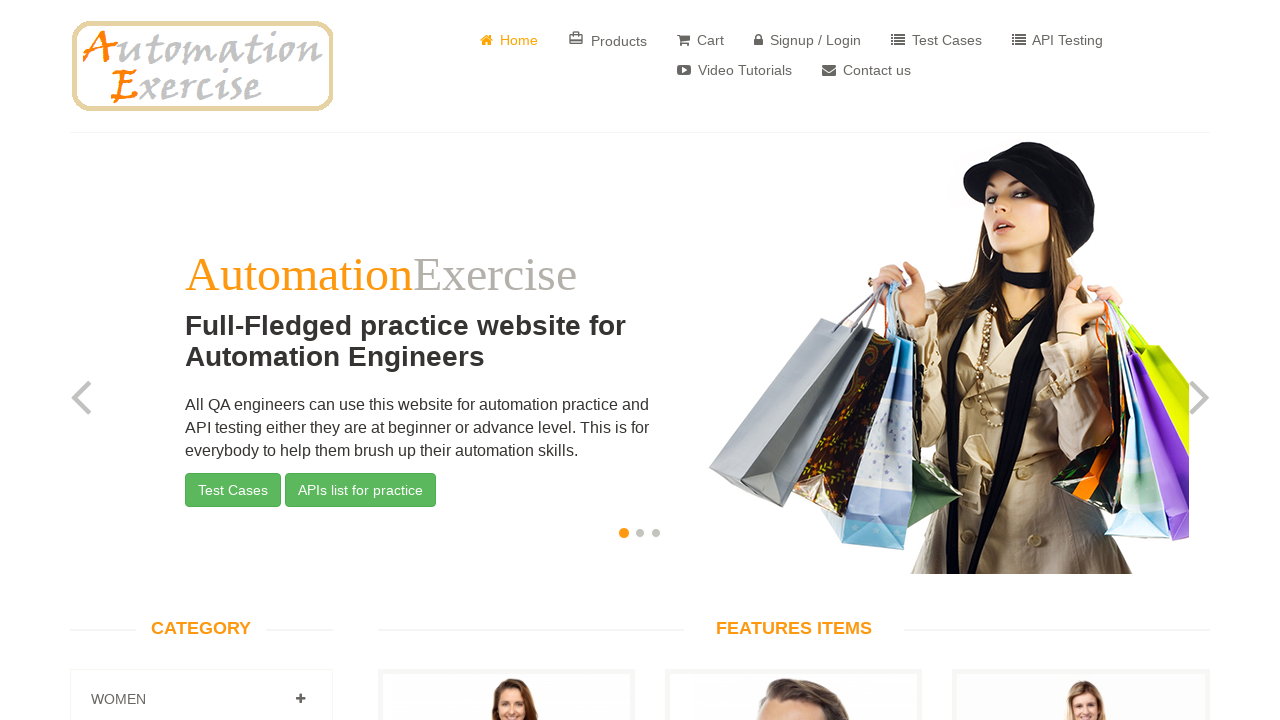

Clicked 'Signup / Login' link in navbar at (808, 40) on internal:role=link[name=" Signup / Login"i]
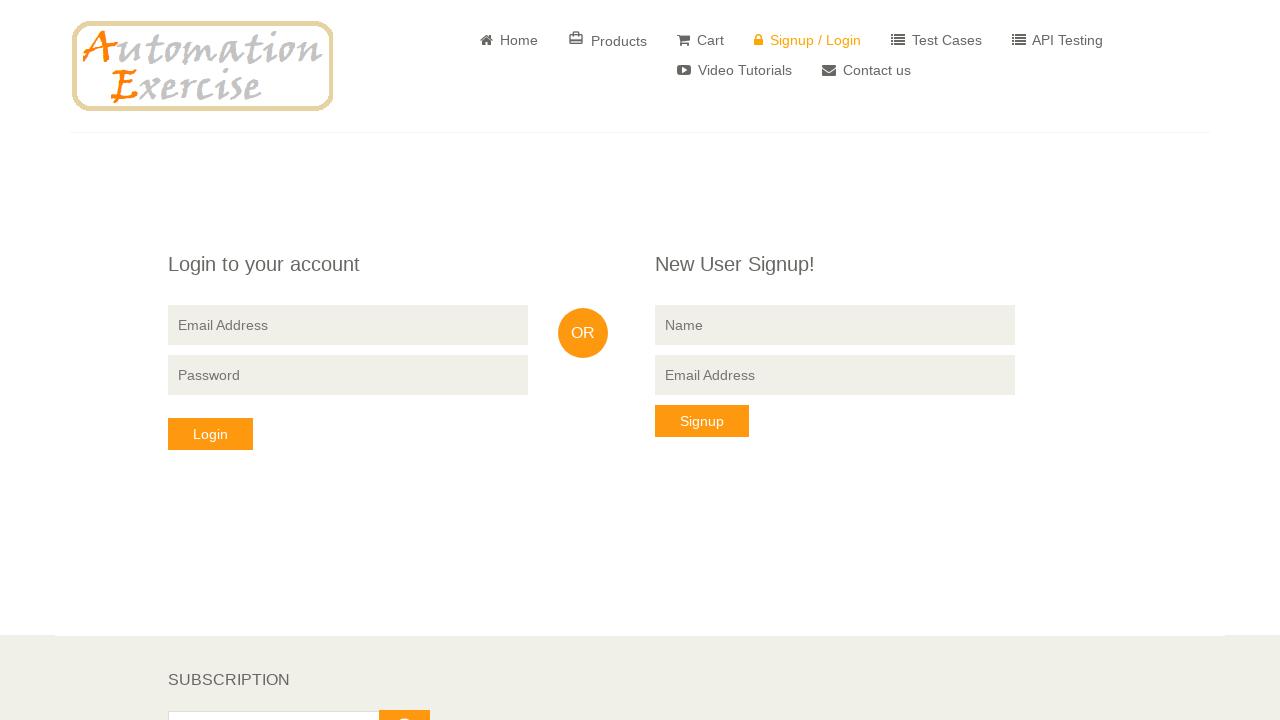

Navigated to login page and URL verified
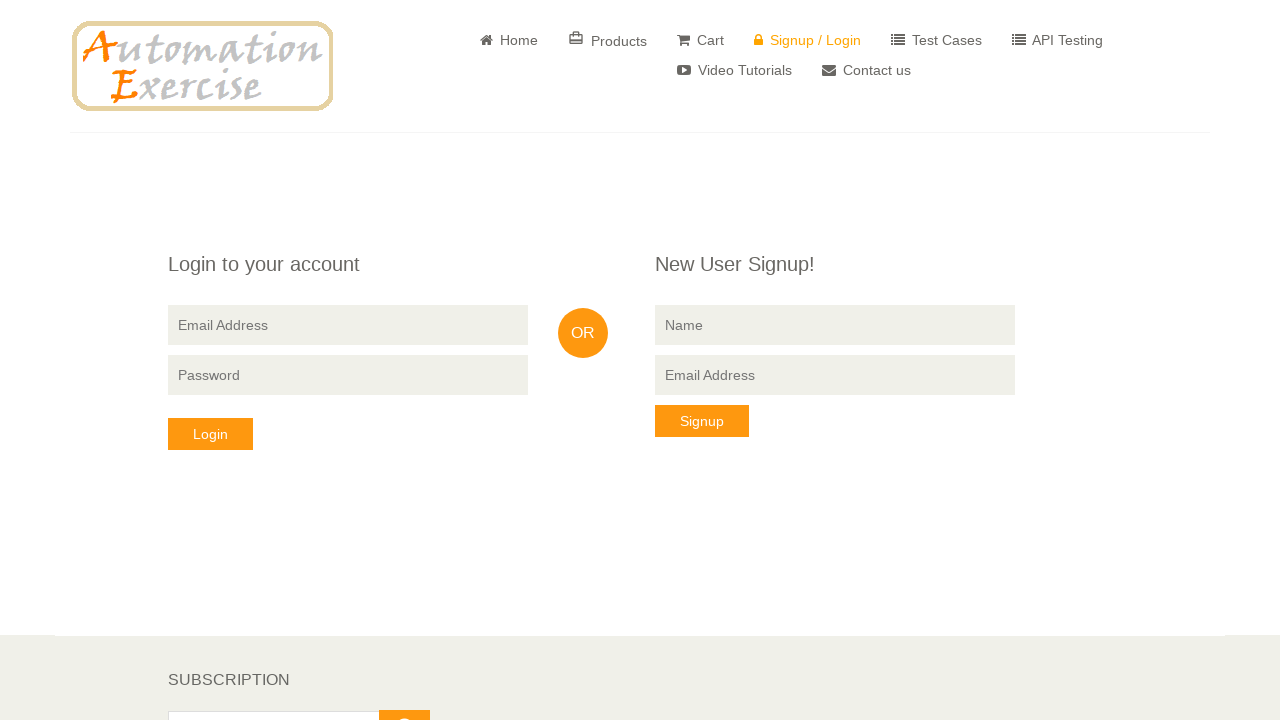

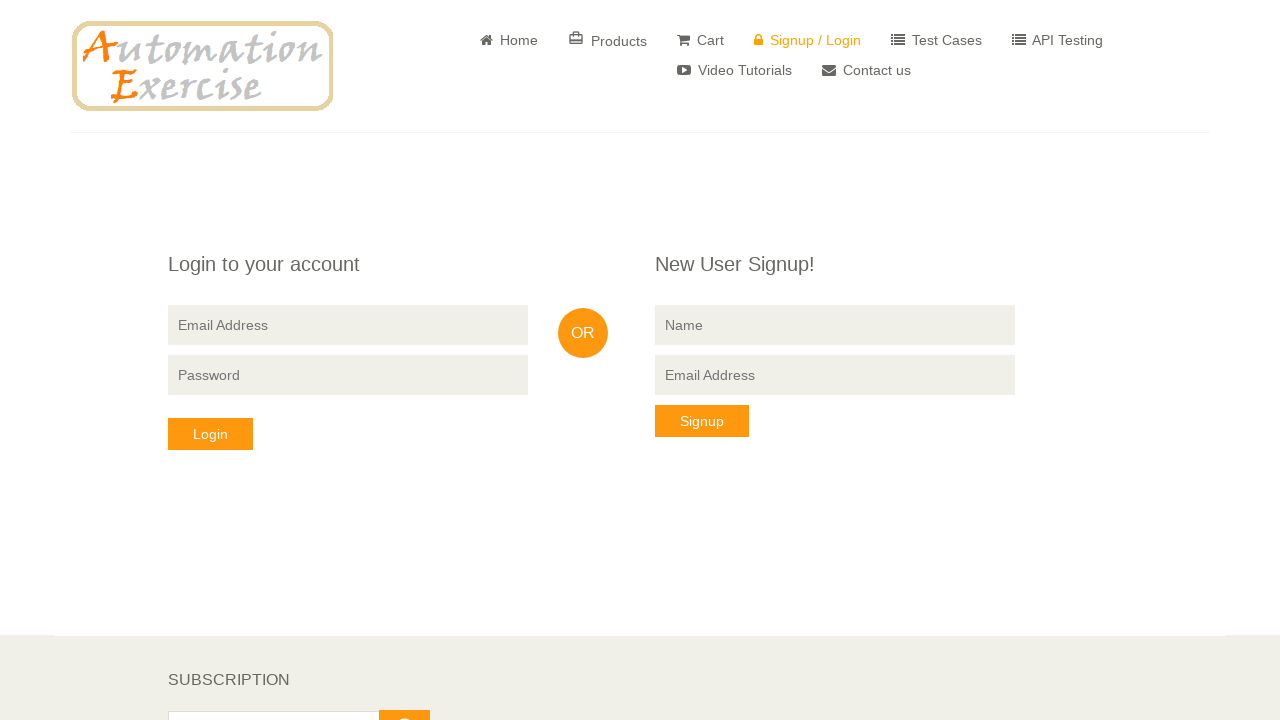